Tests that the browser back button works correctly with filter navigation

Starting URL: https://demo.playwright.dev/todomvc

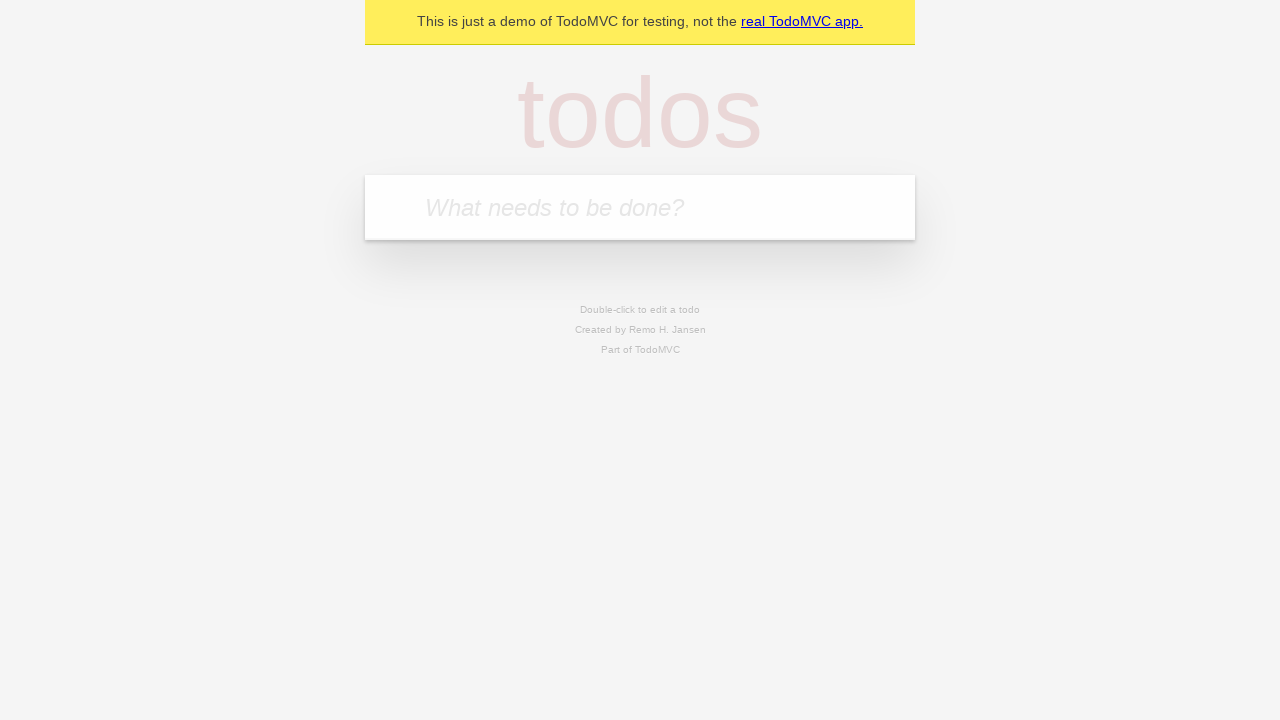

Filled todo input with 'buy some cheese' on internal:attr=[placeholder="What needs to be done?"i]
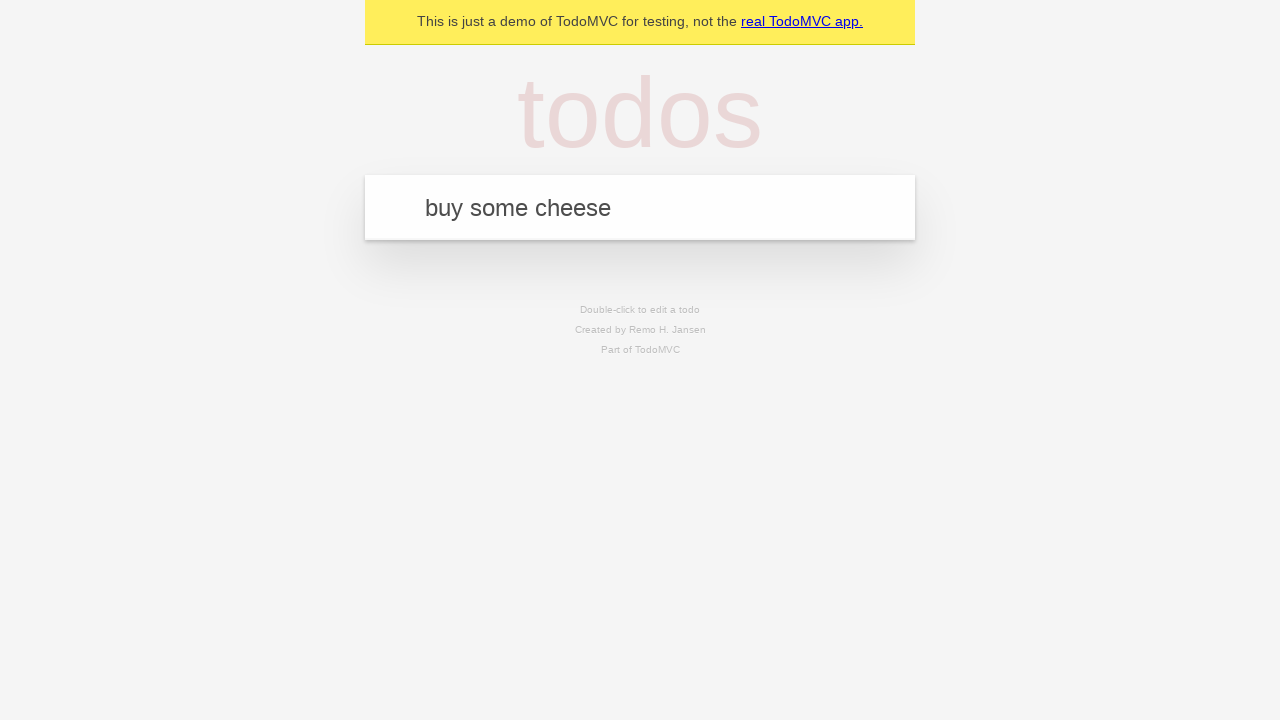

Pressed Enter to add first todo on internal:attr=[placeholder="What needs to be done?"i]
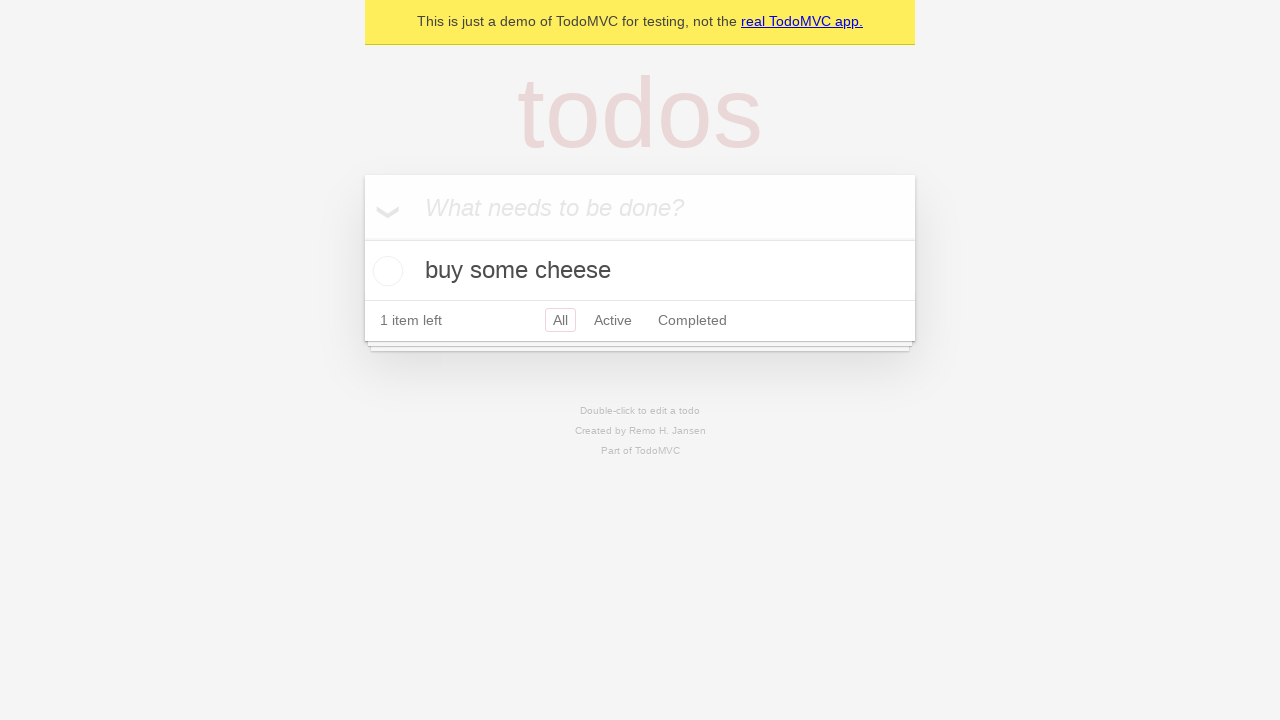

Filled todo input with 'feed the cat' on internal:attr=[placeholder="What needs to be done?"i]
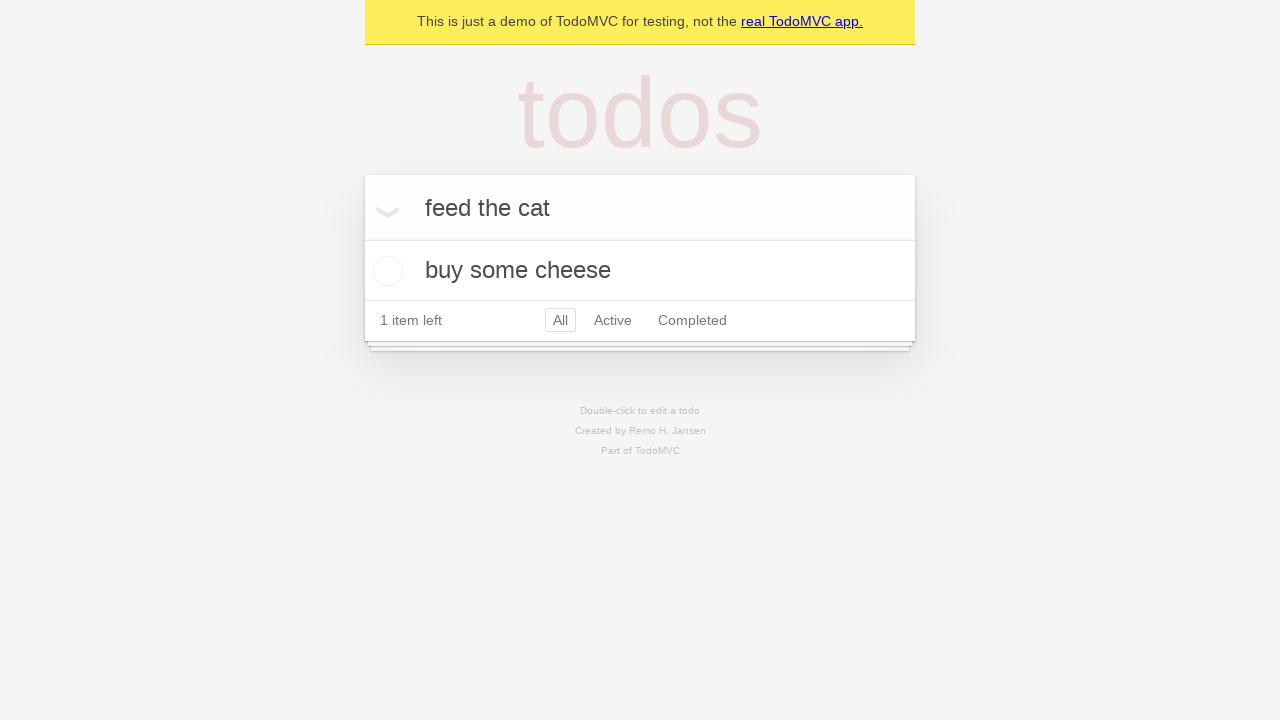

Pressed Enter to add second todo on internal:attr=[placeholder="What needs to be done?"i]
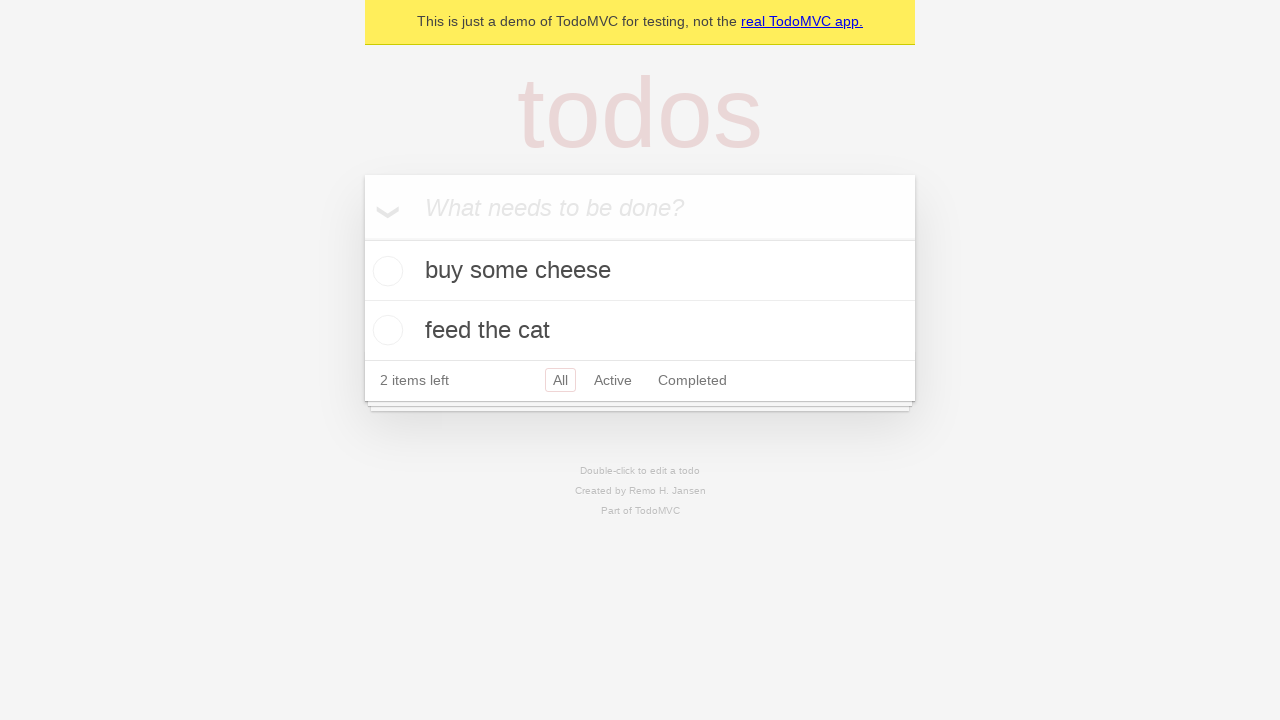

Filled todo input with 'book a doctors appointment' on internal:attr=[placeholder="What needs to be done?"i]
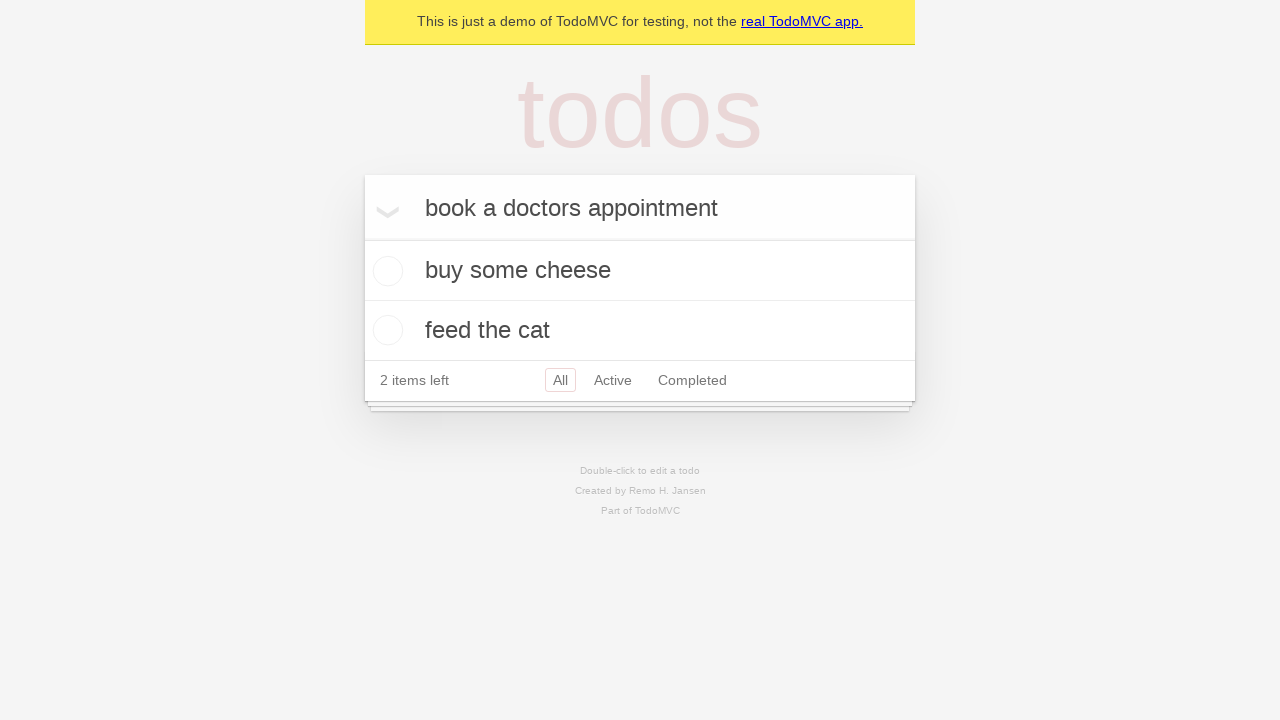

Pressed Enter to add third todo on internal:attr=[placeholder="What needs to be done?"i]
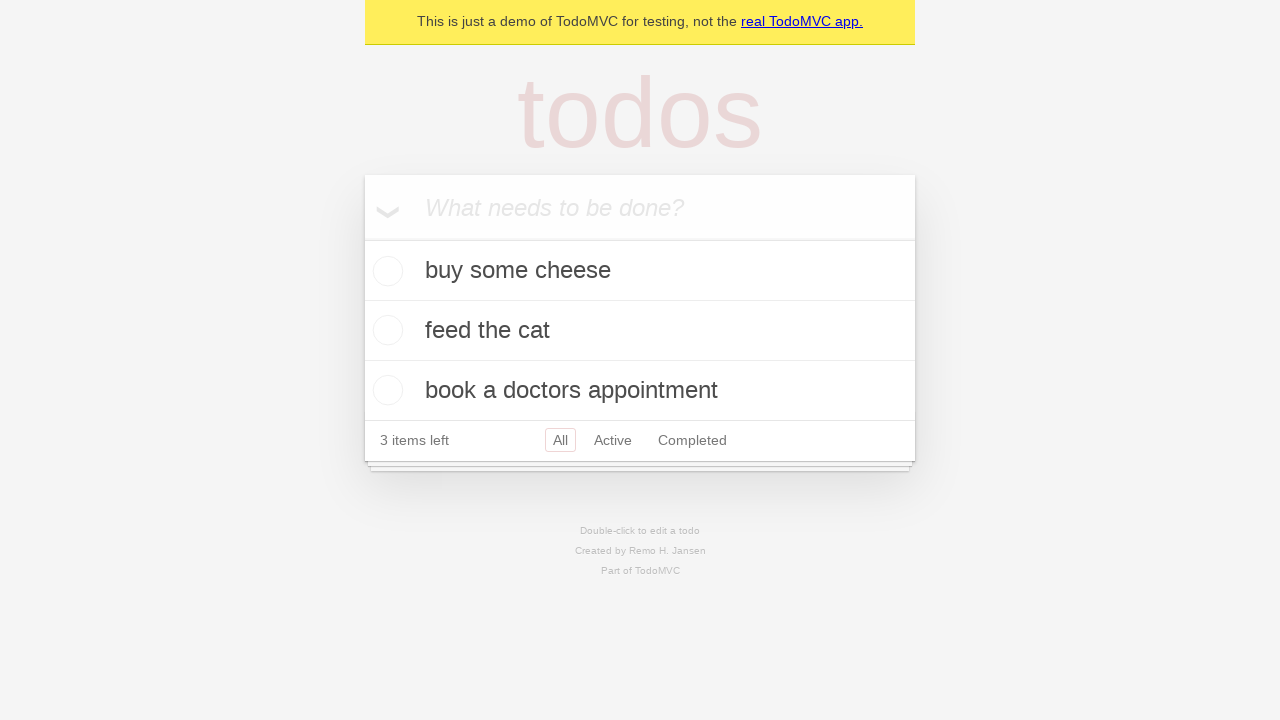

Checked the second todo item at (385, 330) on [data-testid='todo-item'] >> nth=1 >> internal:role=checkbox
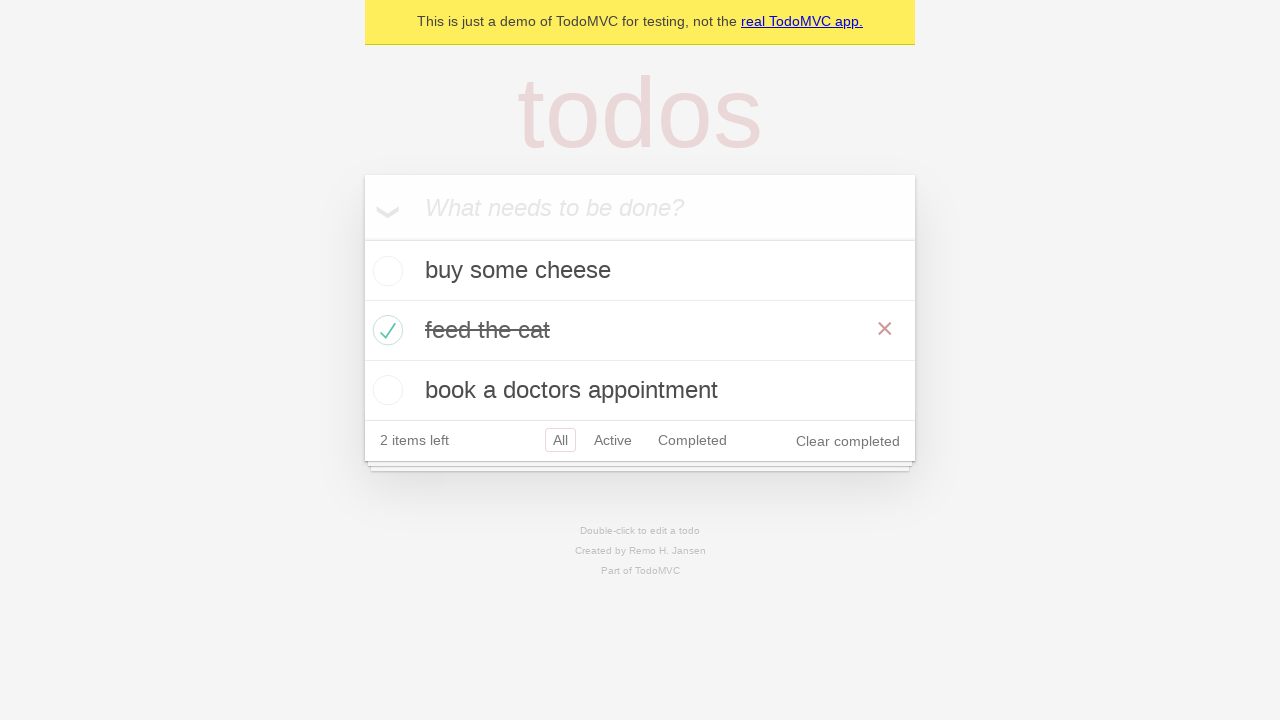

Clicked 'All' filter link at (560, 440) on internal:role=link[name="All"i]
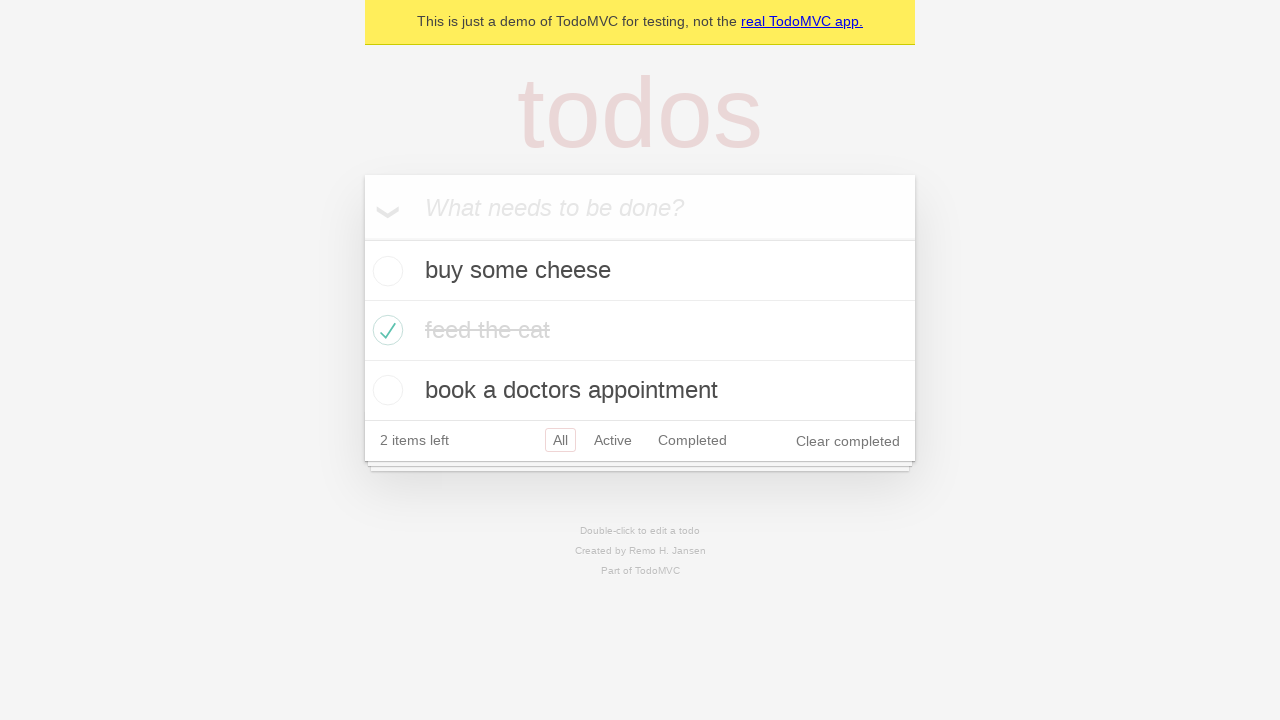

Clicked 'Active' filter link at (613, 440) on internal:role=link[name="Active"i]
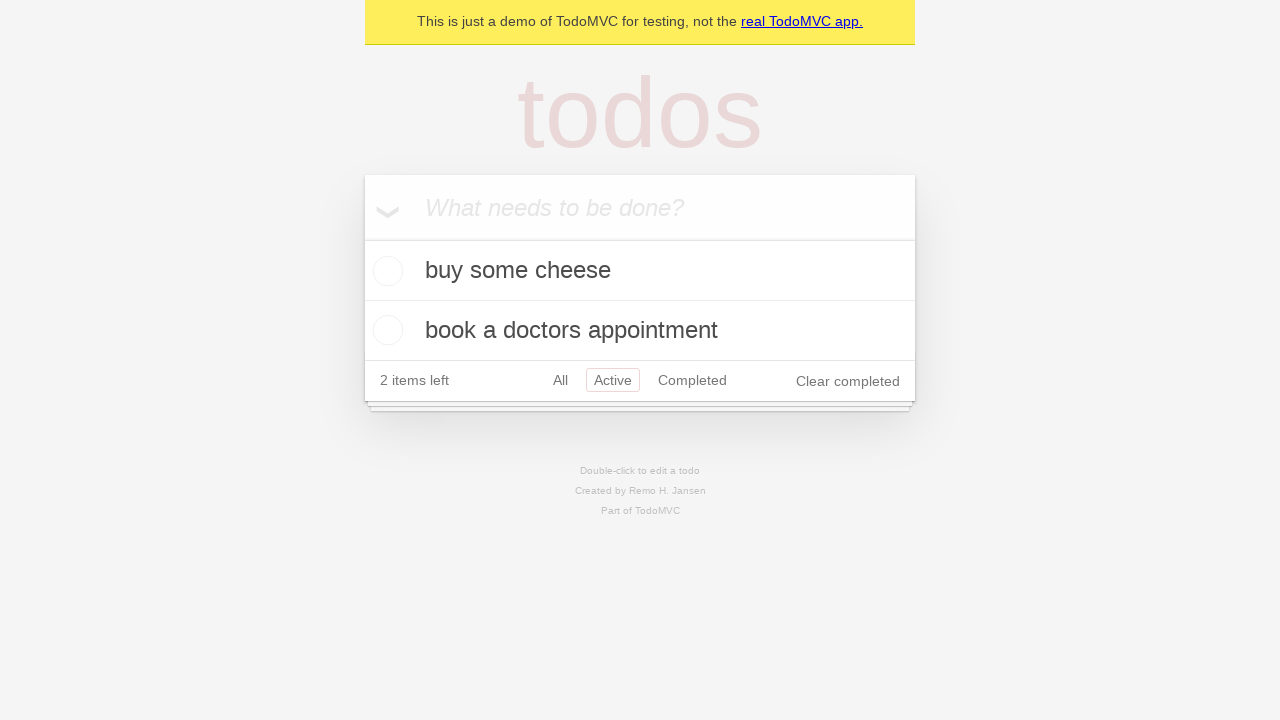

Clicked 'Completed' filter link at (692, 380) on internal:role=link[name="Completed"i]
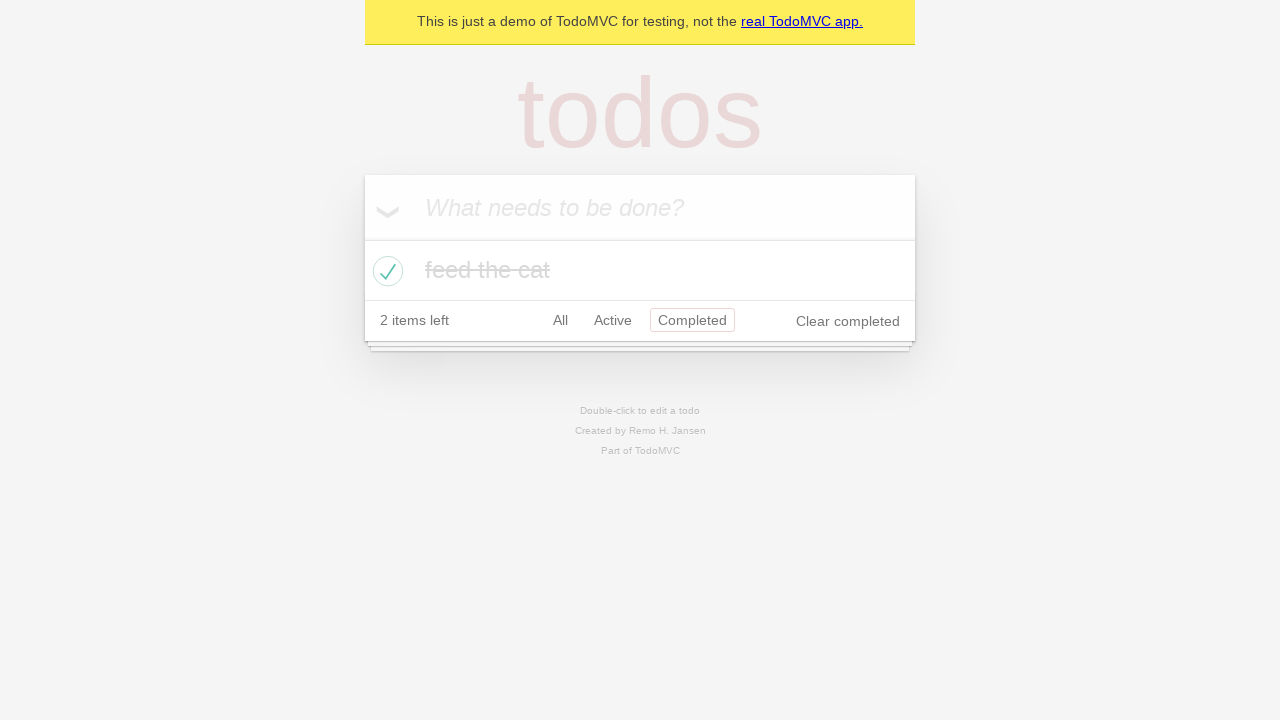

Navigated back using browser back button - returned to Active filter view
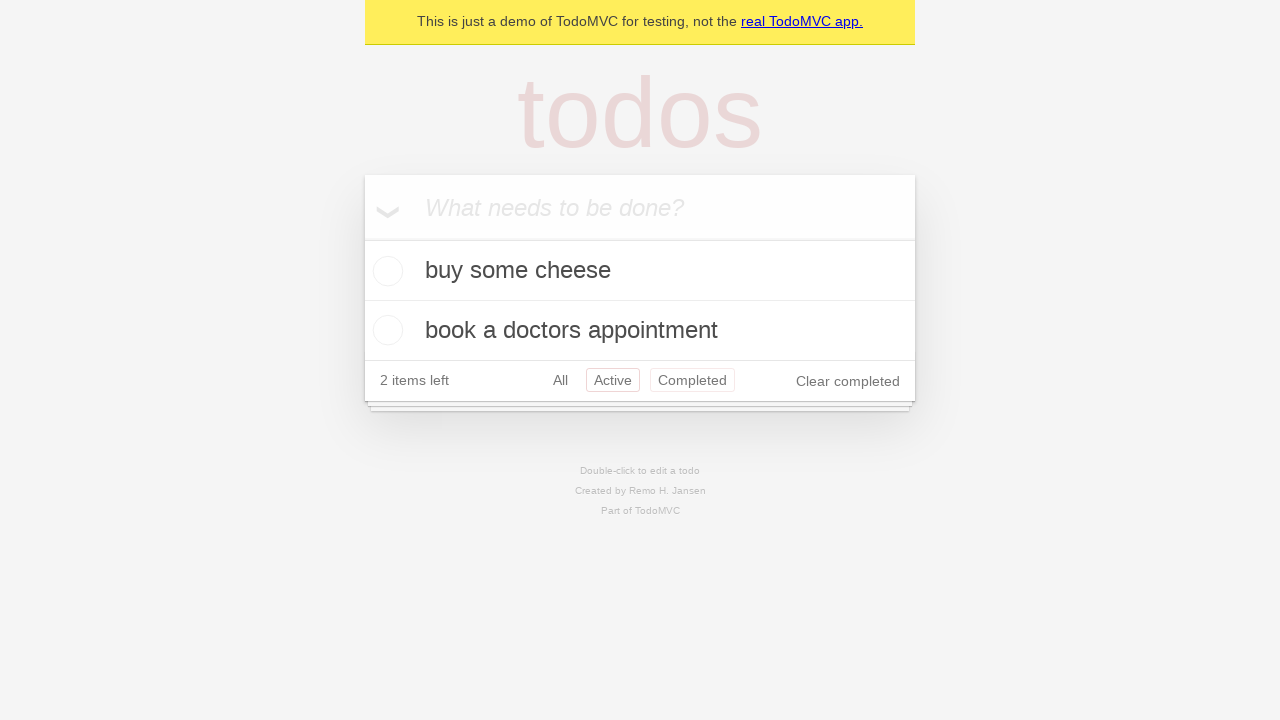

Navigated back using browser back button - returned to All filter view
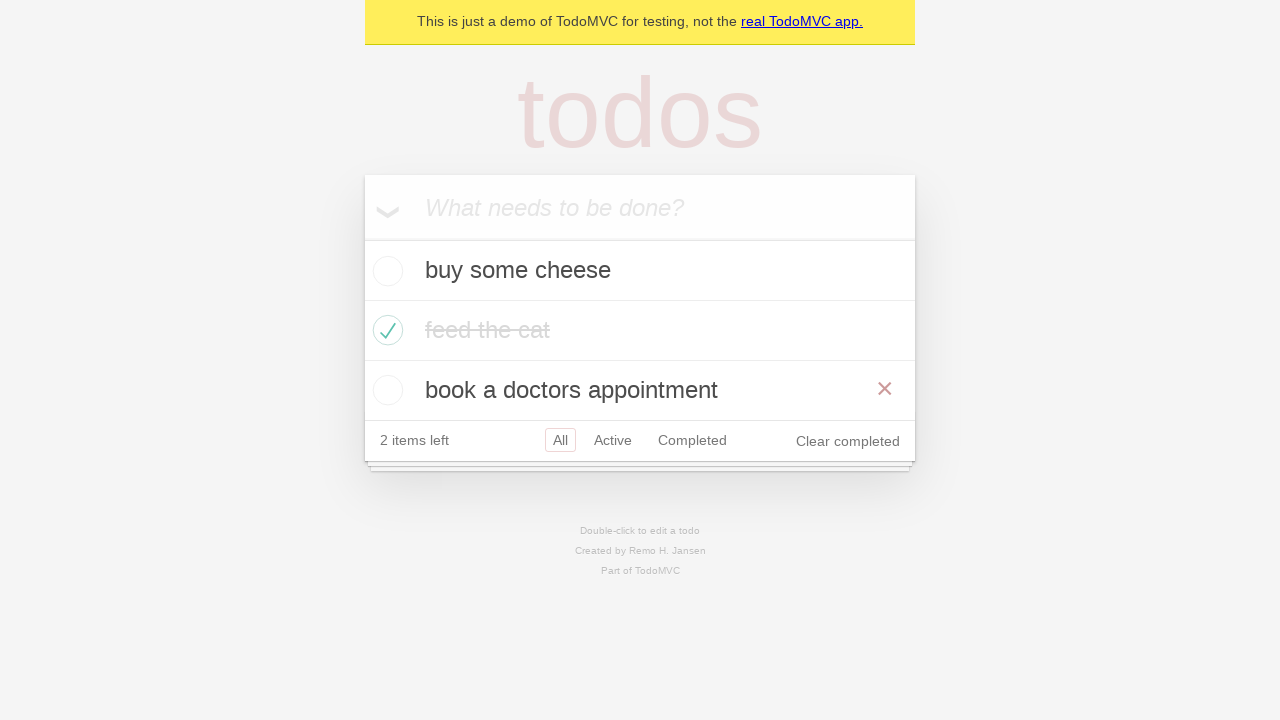

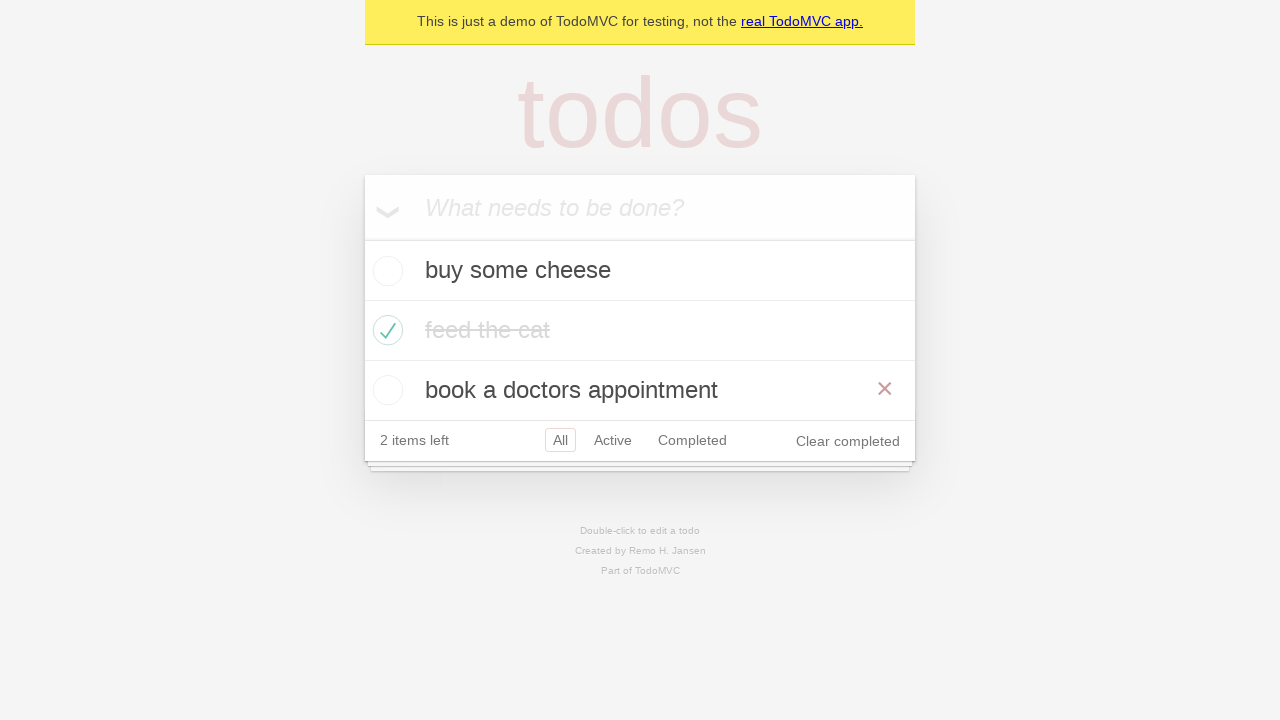